Tests AJAX-based dropdown functionality by clicking a dropdown button and selecting the Facebook option from the dropdown menu

Starting URL: https://omayo.blogspot.com

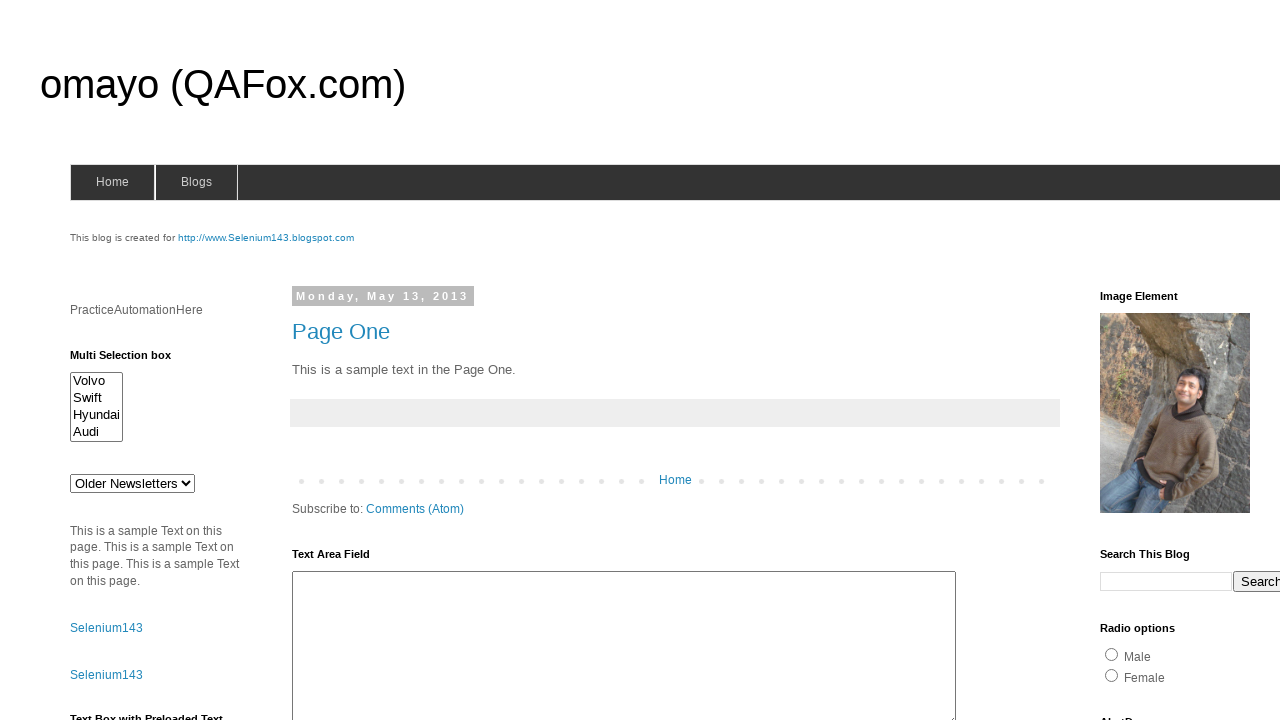

Clicked dropdown button to open AJAX-based menu at (1227, 360) on .dropbtn
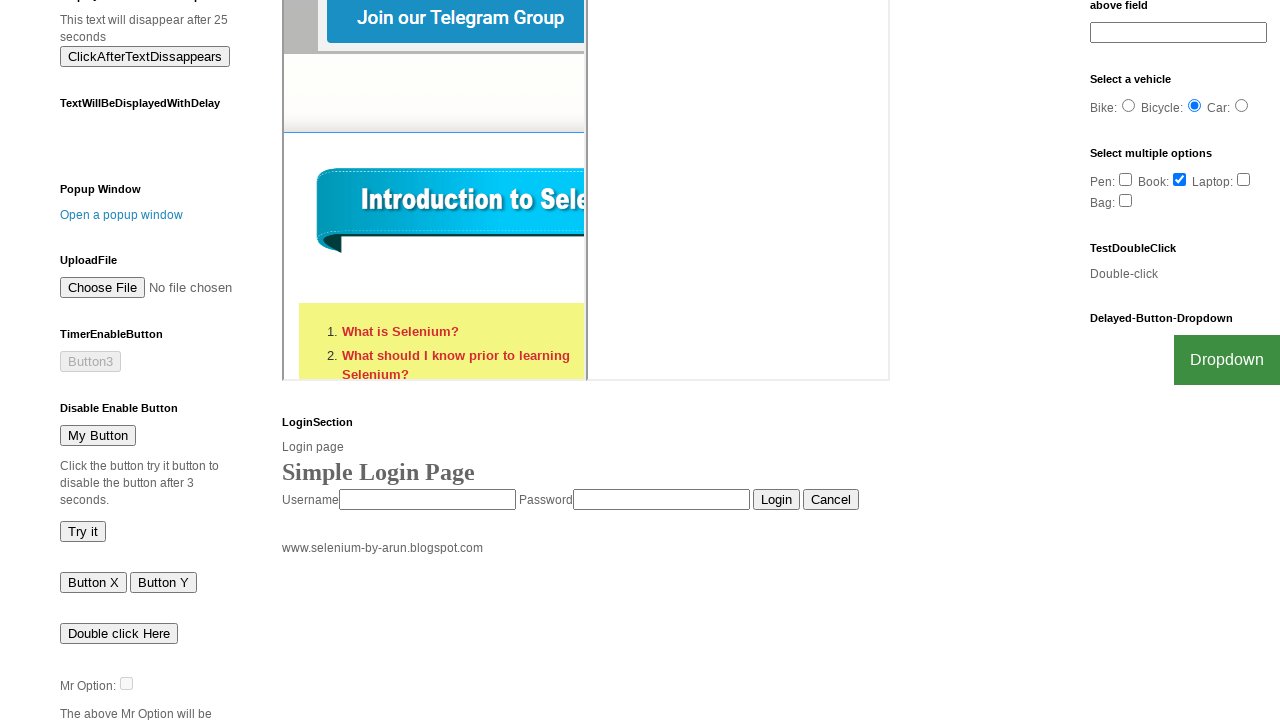

Dropdown menu loaded with Facebook option visible
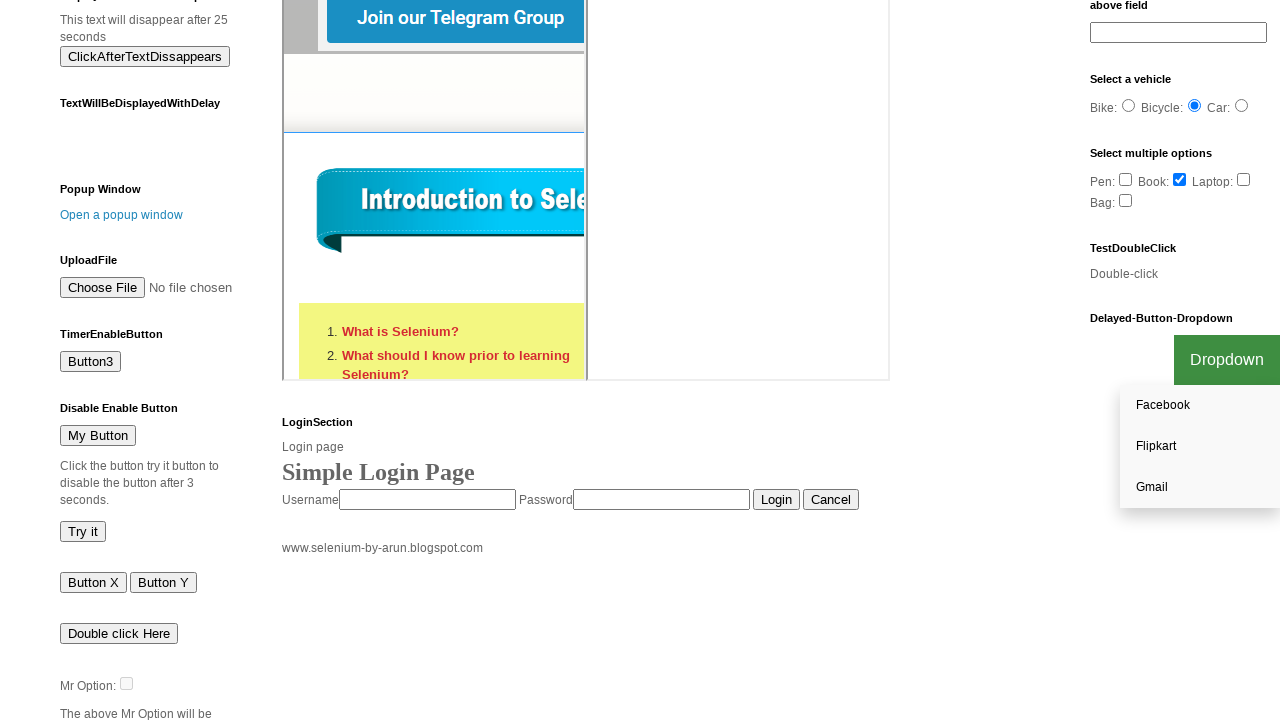

Selected Facebook option from dropdown menu at (1200, 406) on a:has-text('Facebook')
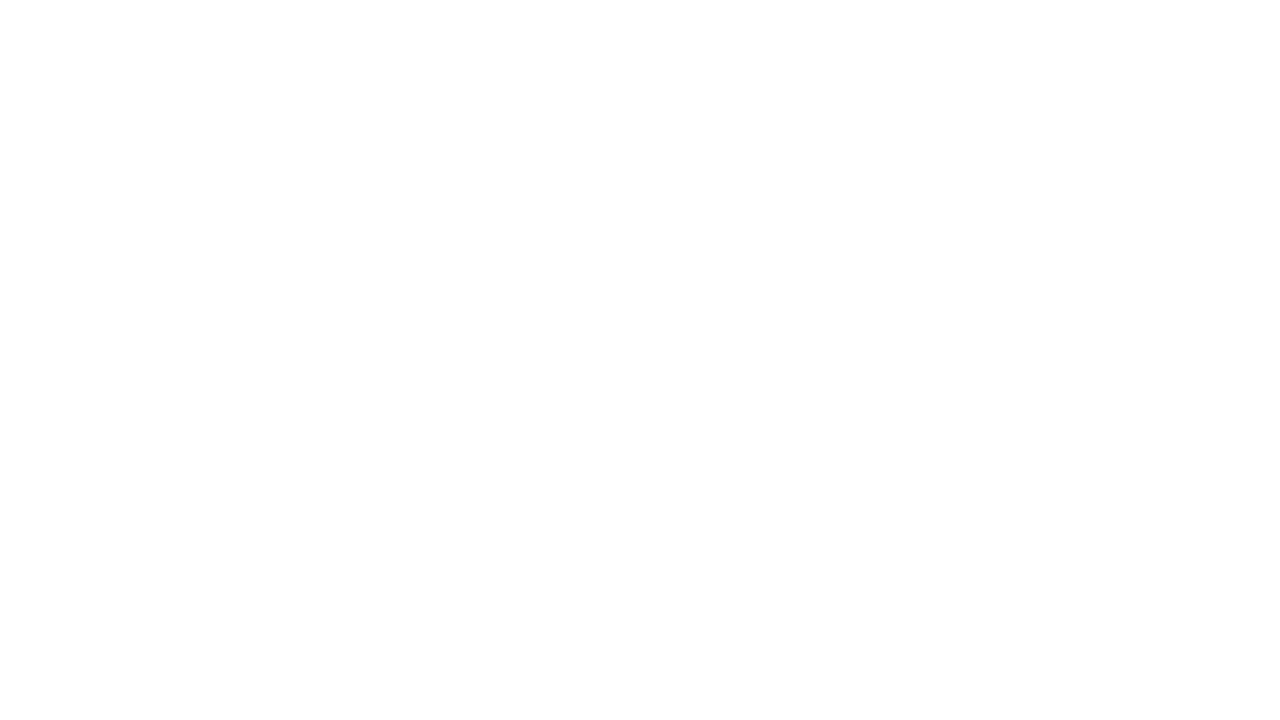

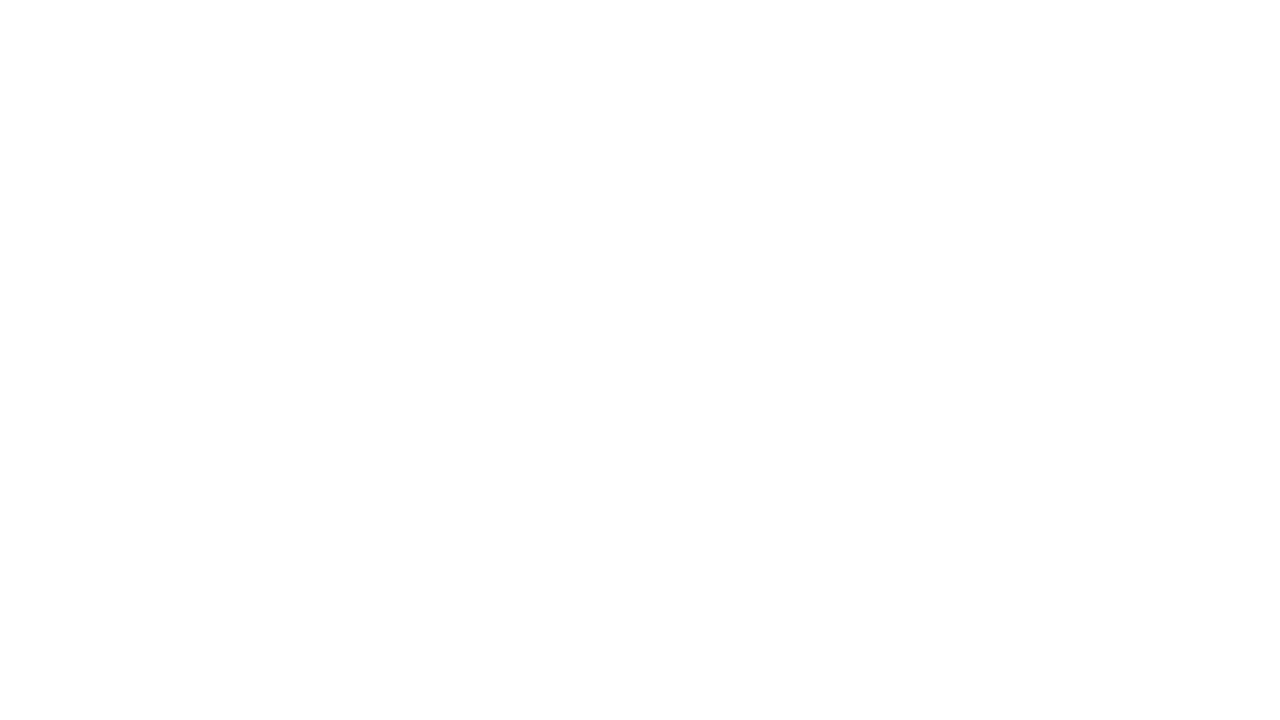